Clicks on the Start link and verifies the Start page content is visible

Starting URL: https://www.justicepathlaw.com/icons/icon-192.png

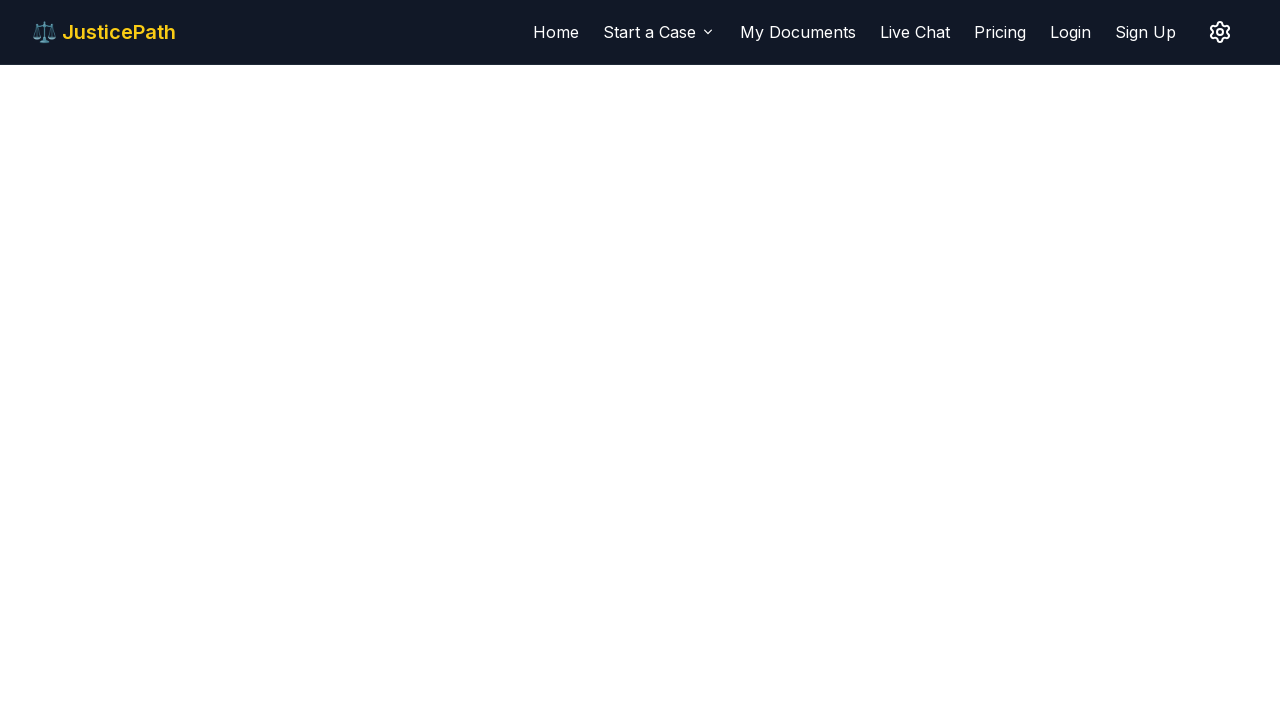

Clicked on the Start link at (660, 32) on text=Start
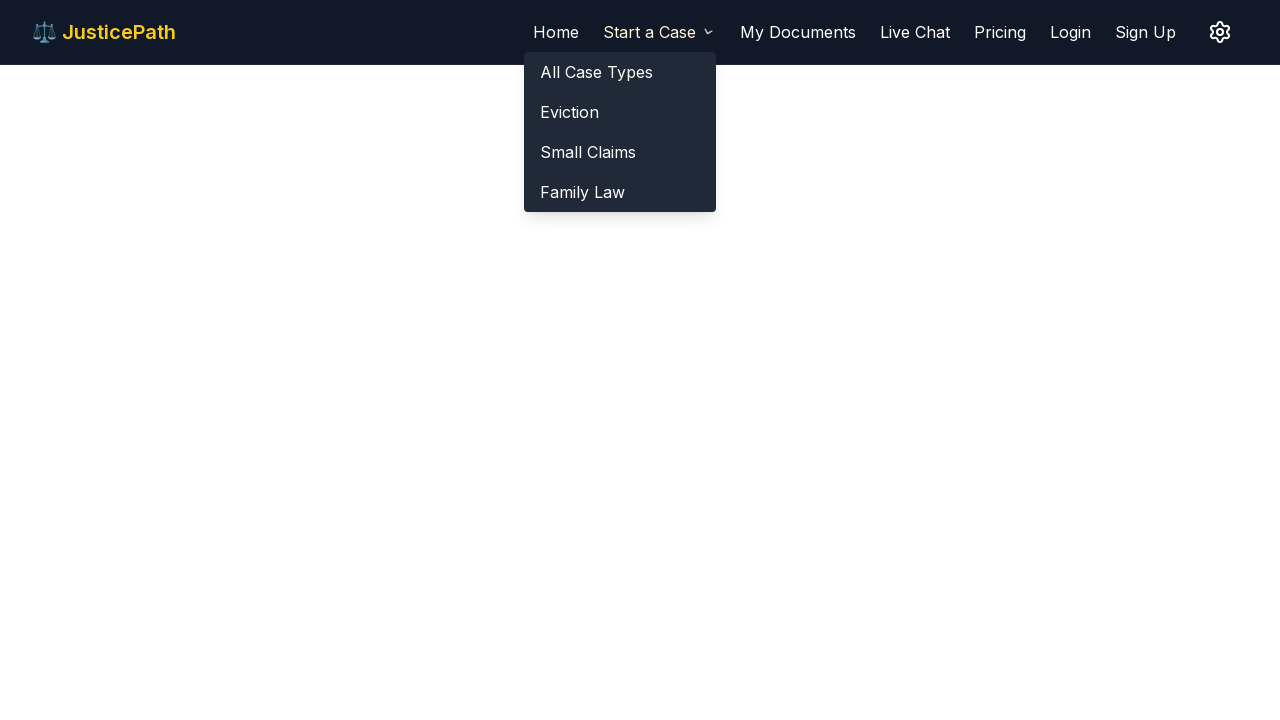

Verified Start page content is visible
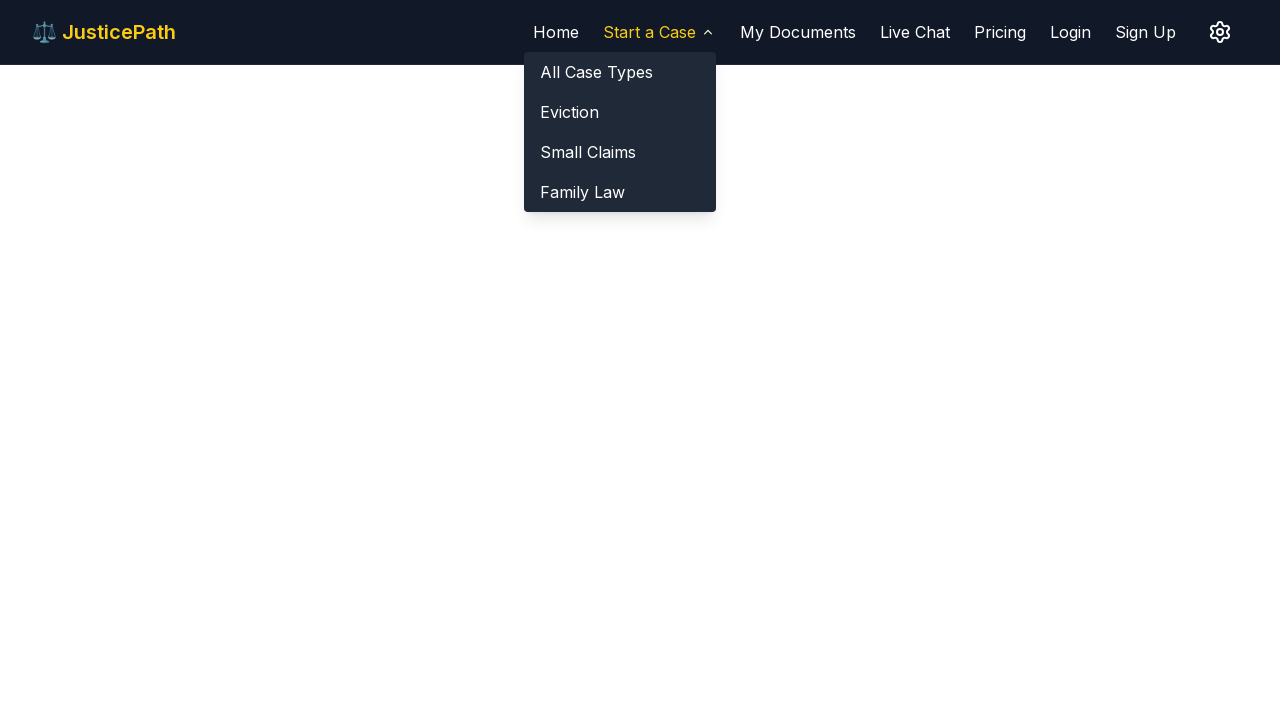

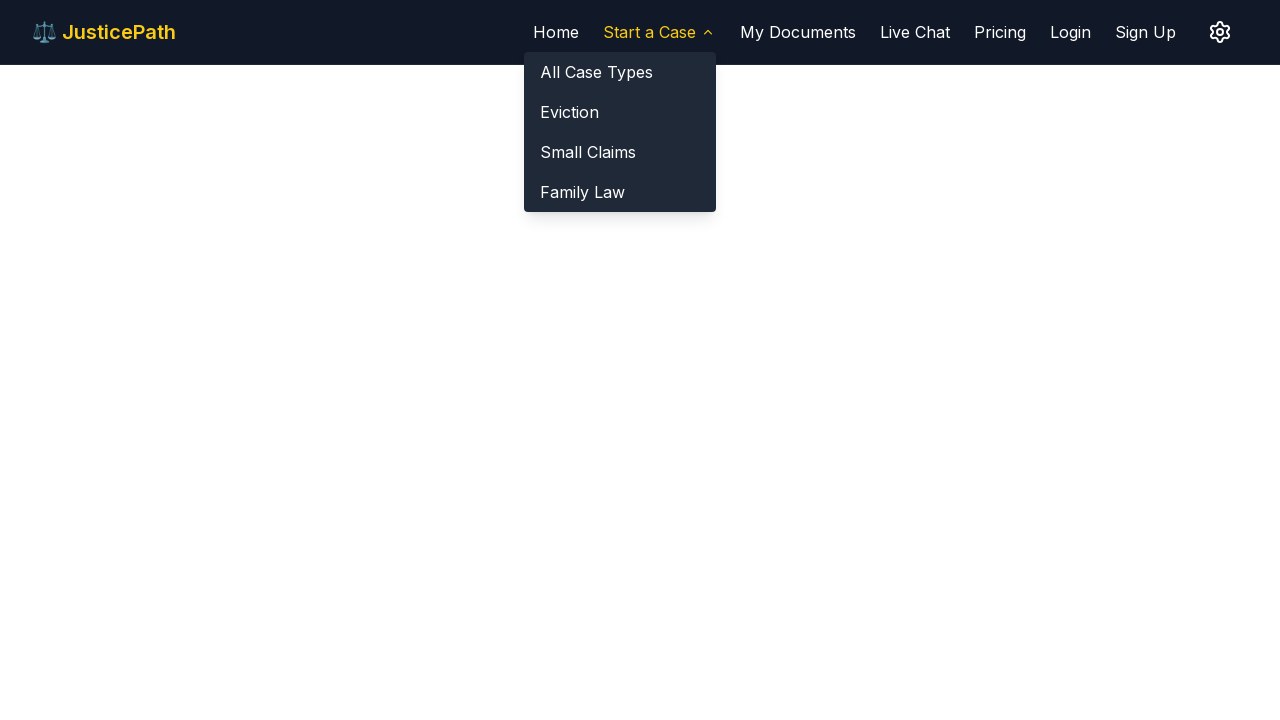